Tests the local time lookup functionality by navigating to the local time section, searching for a city (Hyderabad), and verifying the city information is displayed correctly.

Starting URL: https://savvytime.com/

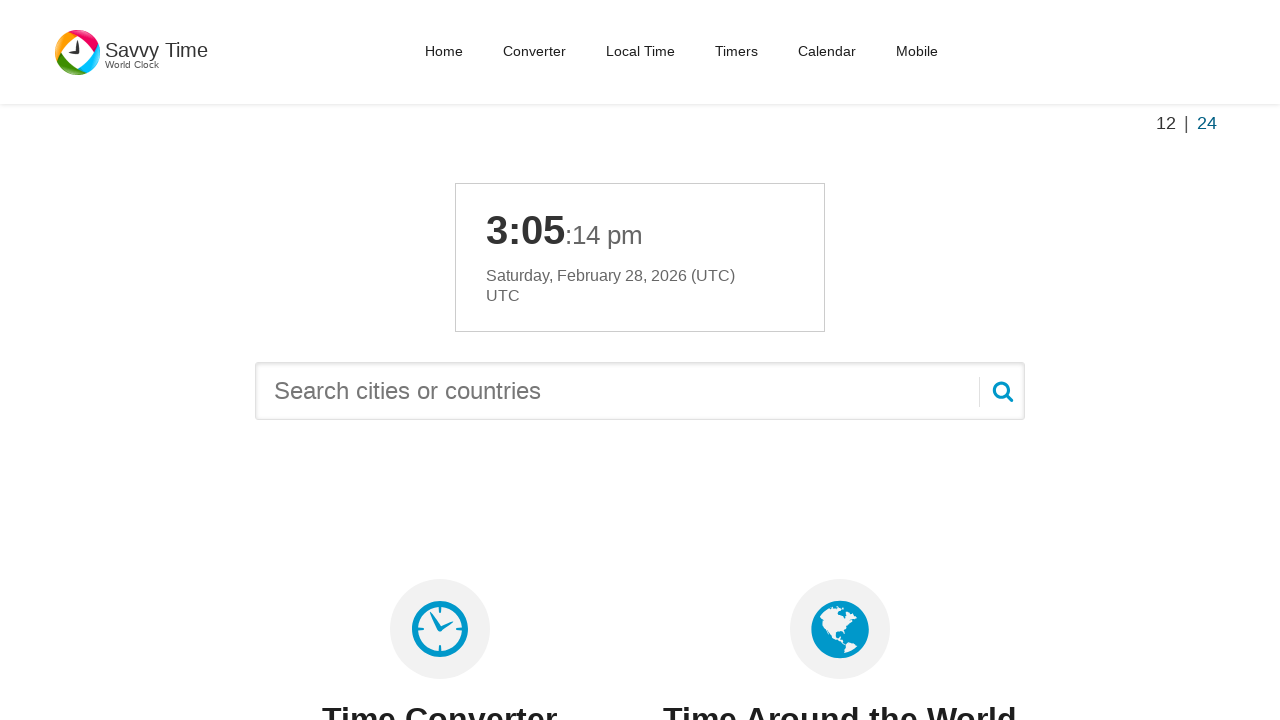

Clicked on the Local time navigation link at (640, 51) on nav#main-menu a[href='/local']
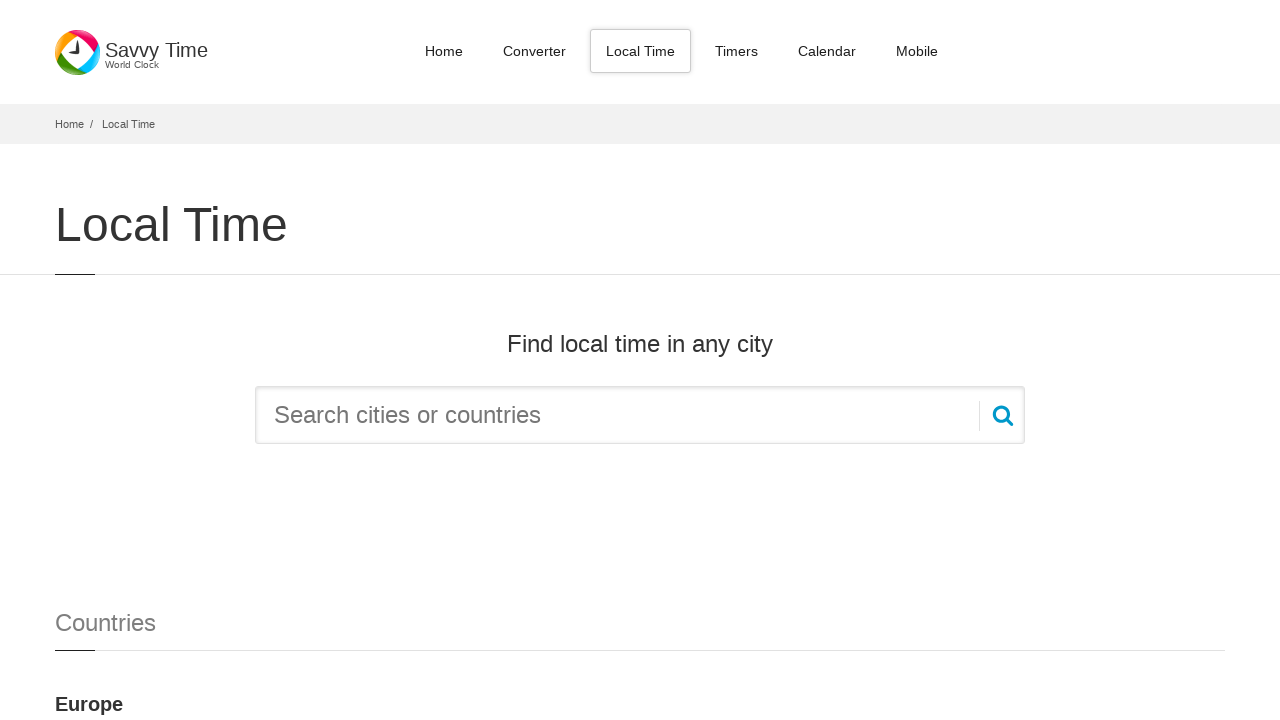

Entered 'Hyderabad' in the place search box on #place-search
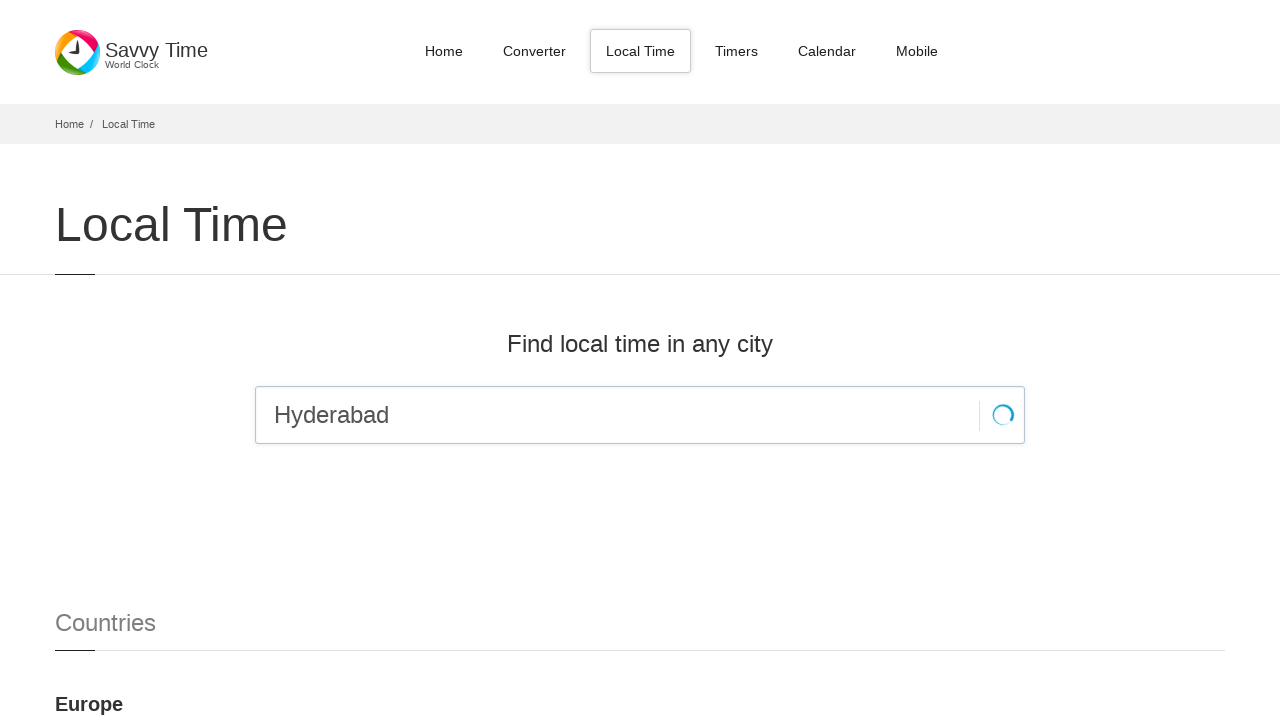

Clicked on the Hyderabad, India result link at (640, 452) on a[href='/local/india-hyderabad']
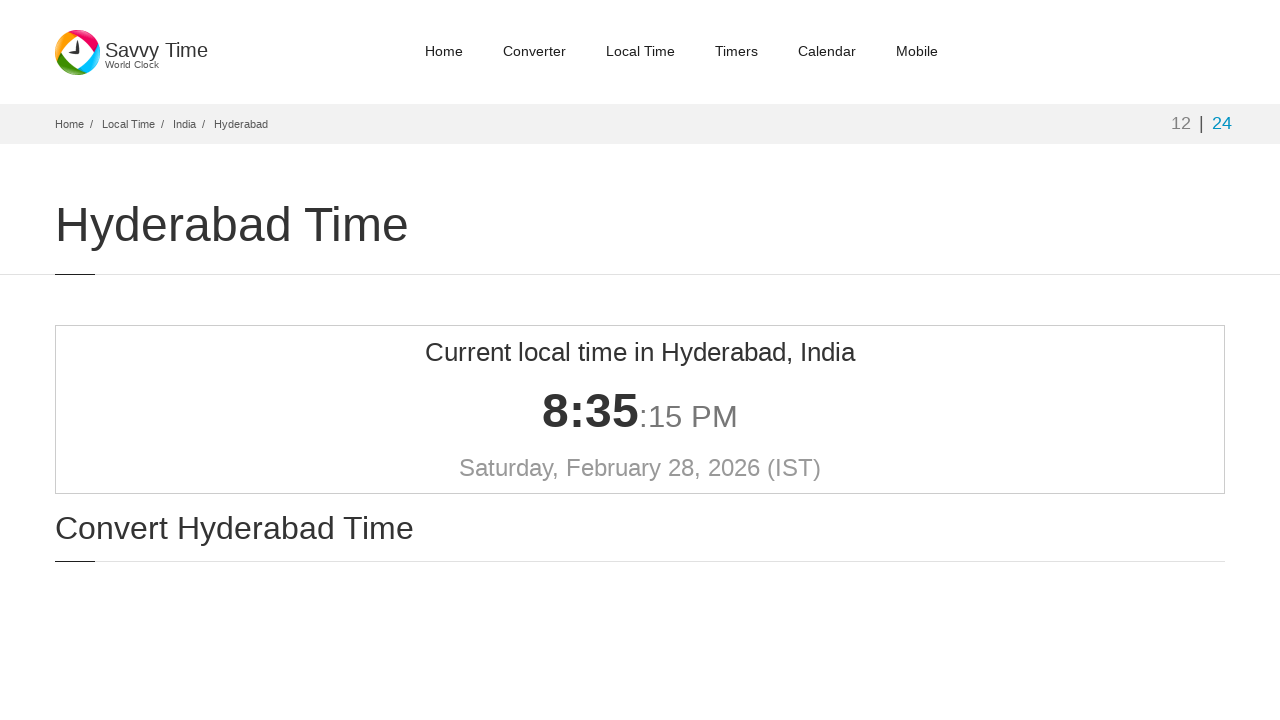

Verified city information content block loaded successfully
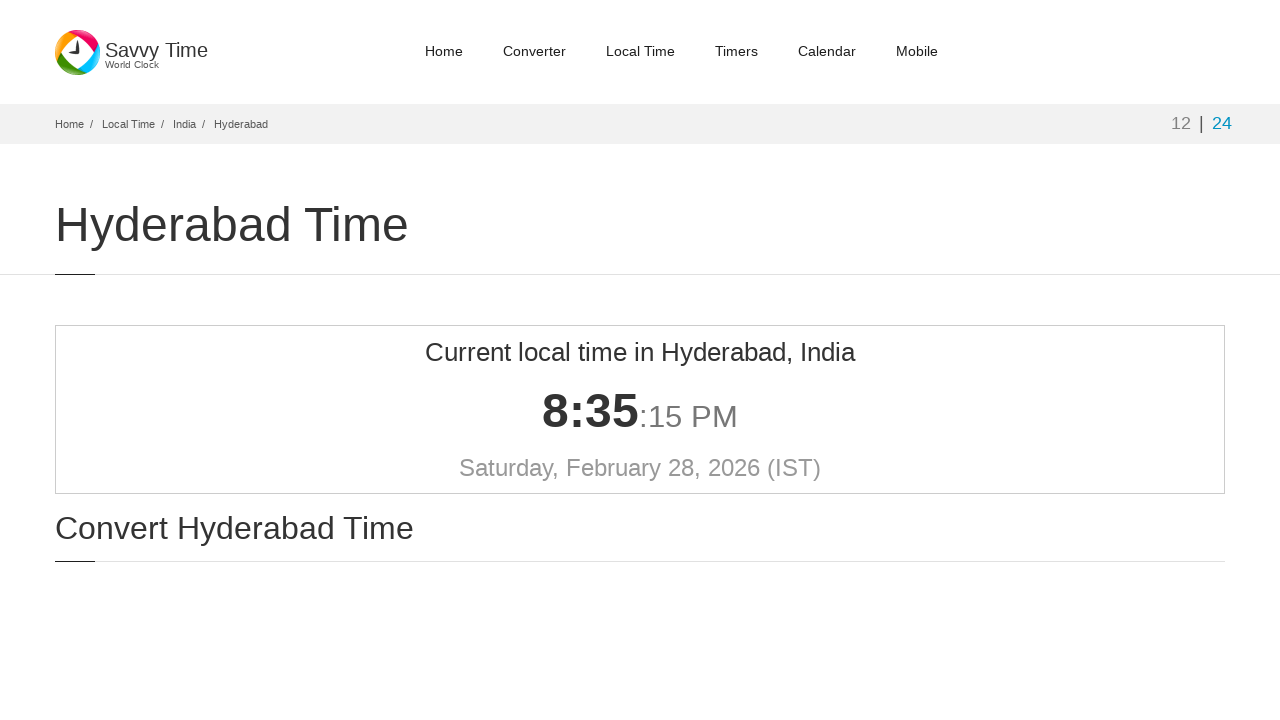

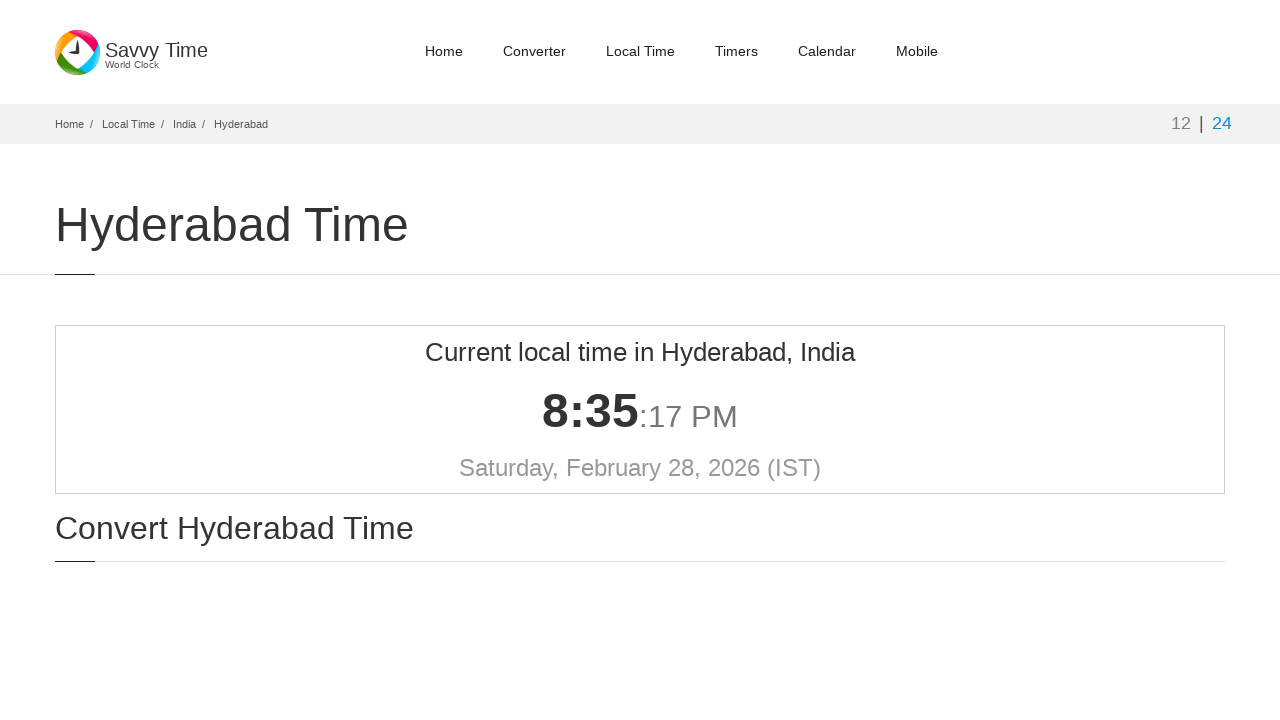